Clicks prompt button, enters text in the prompt dialog and accepts it

Starting URL: https://demoqa.com/alerts

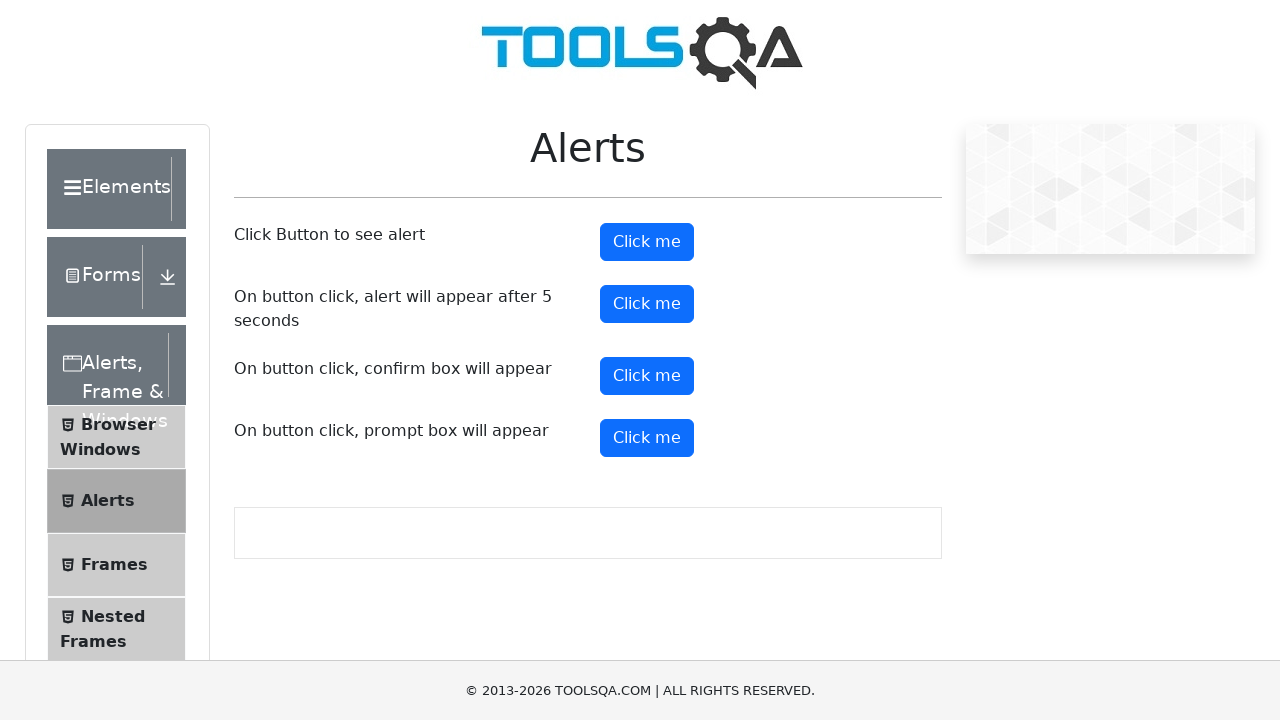

Set up dialog handler to accept prompt with text 'HI'
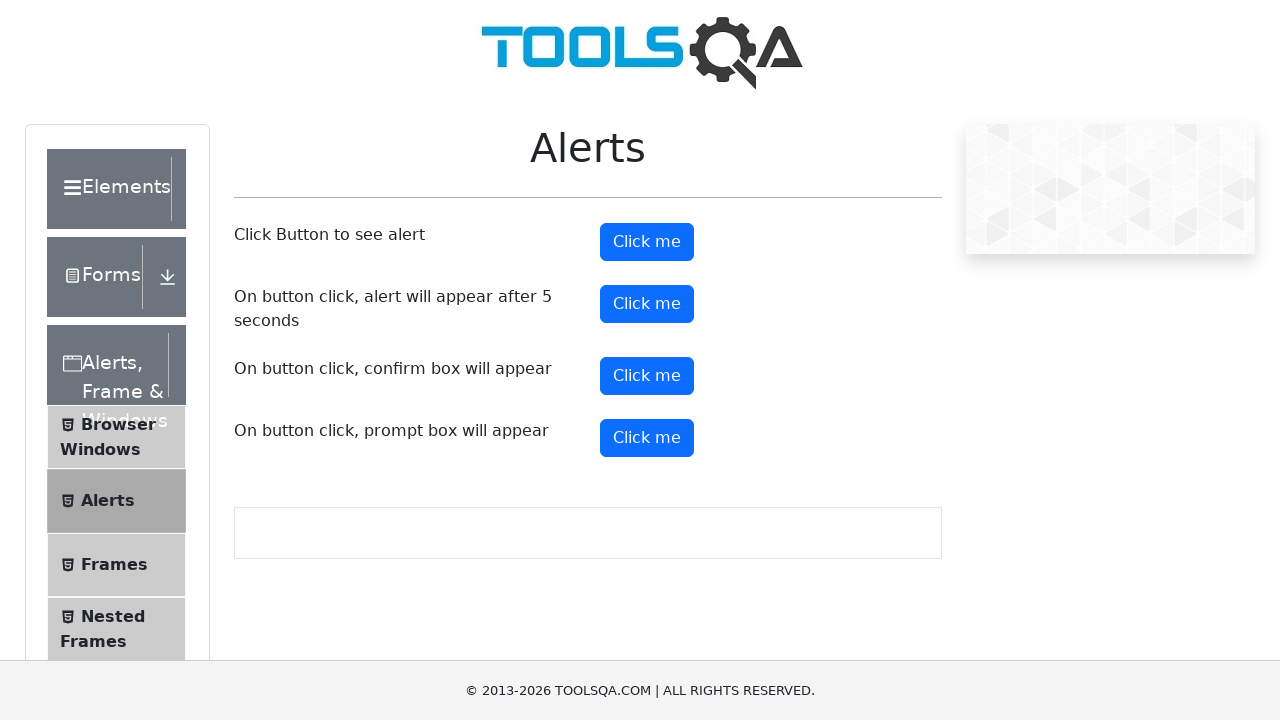

Clicked prompt button at (647, 438) on #promtButton
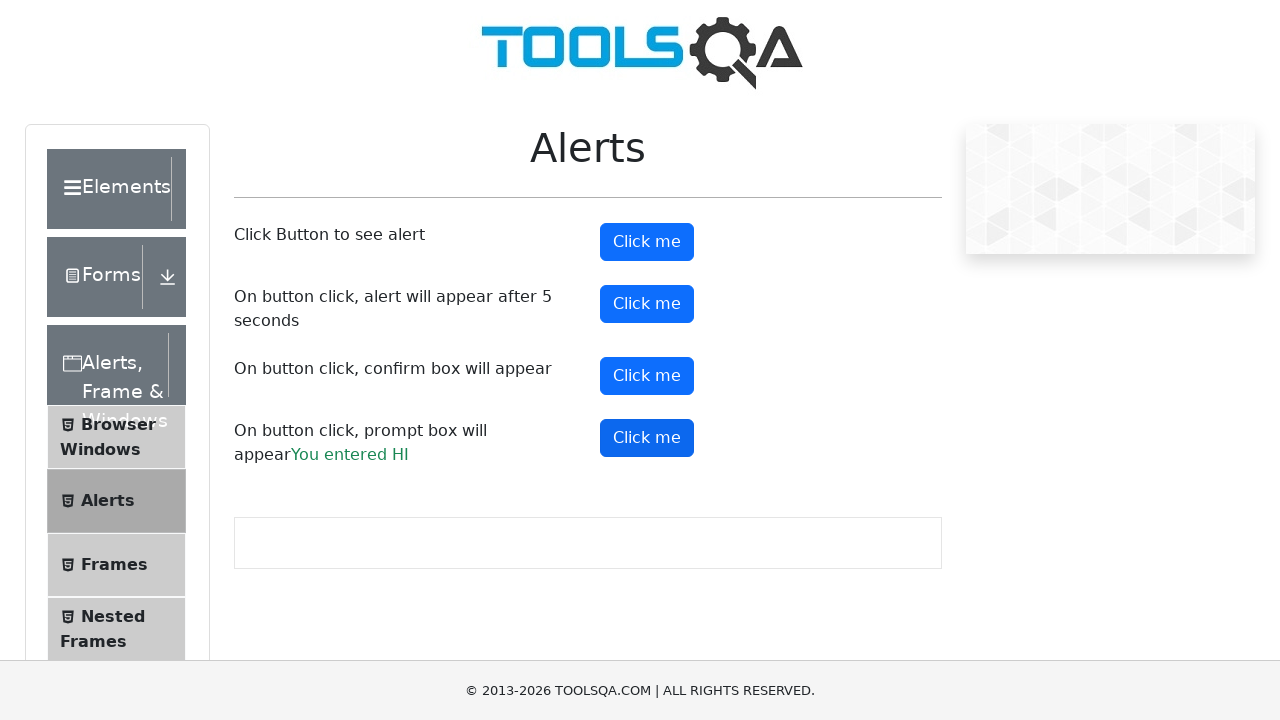

Waited for dialog to be handled and accepted
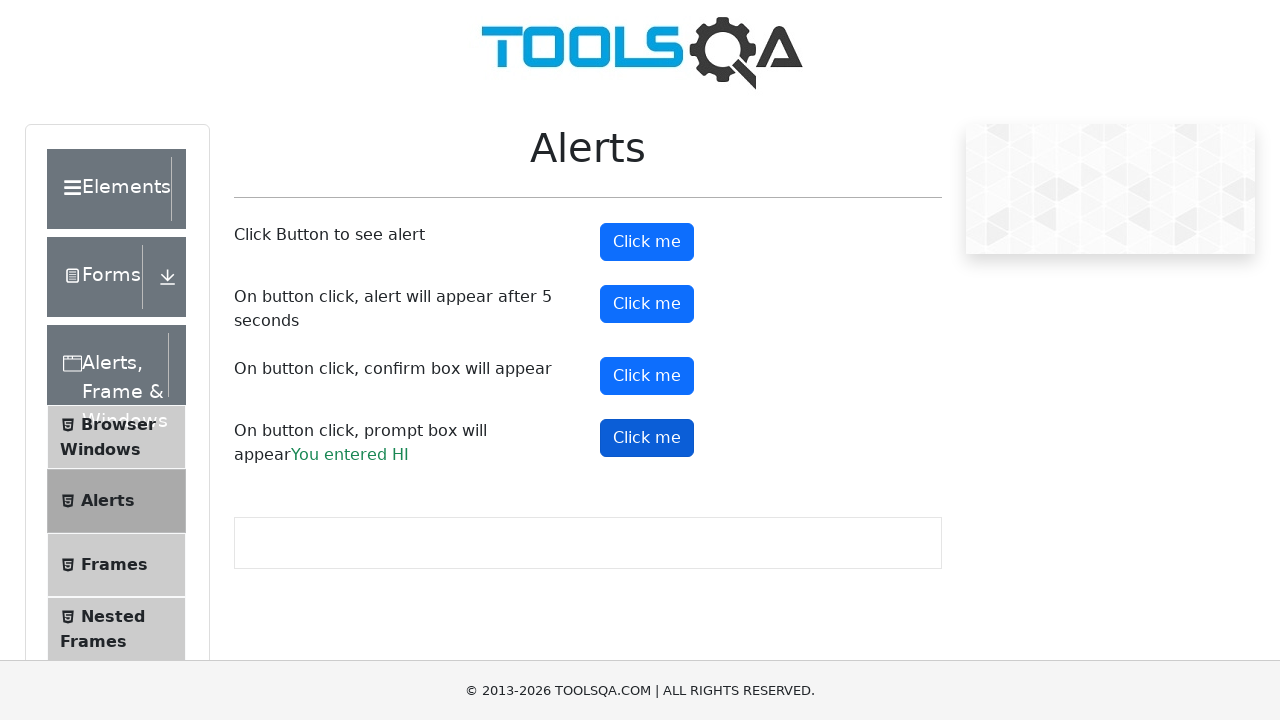

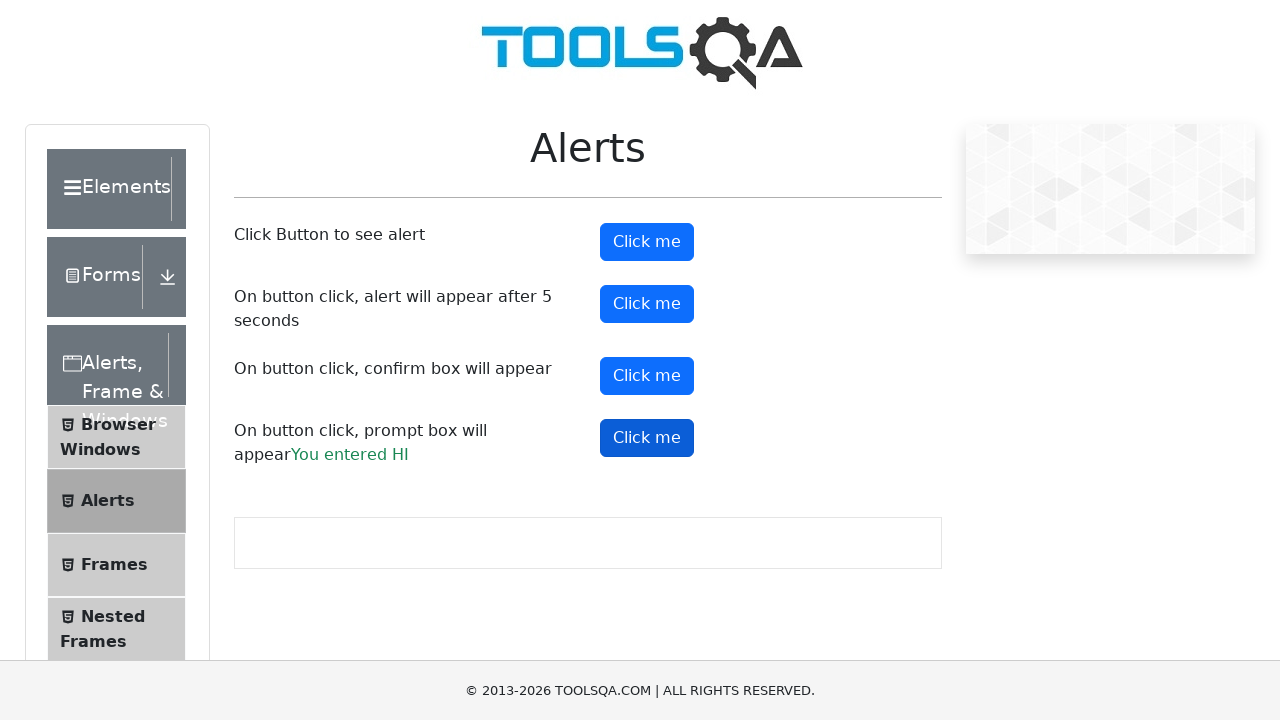